Tests accepting a JavaScript alert popup by clicking the first alert button, verifying the alert text, and accepting it

Starting URL: https://the-internet.herokuapp.com/javascript_alerts

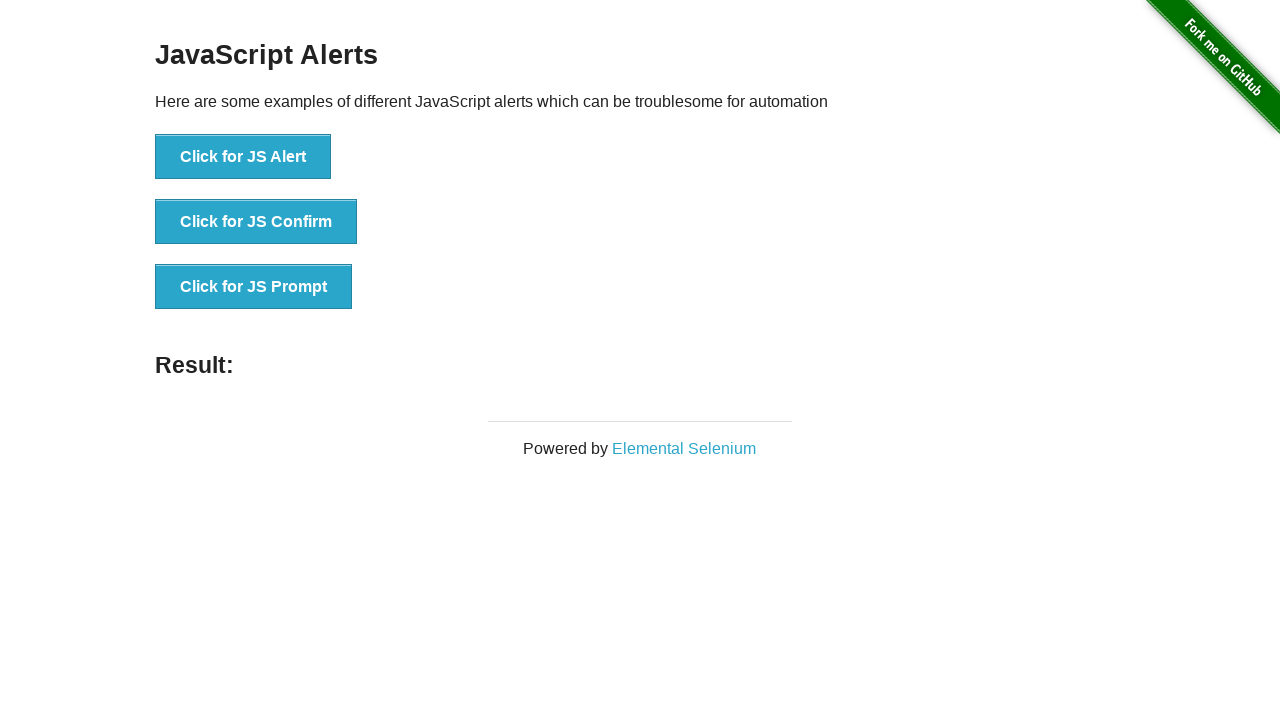

Clicked the 'Click for JS Alert' button at (243, 157) on button:has-text('Click for JS Alert')
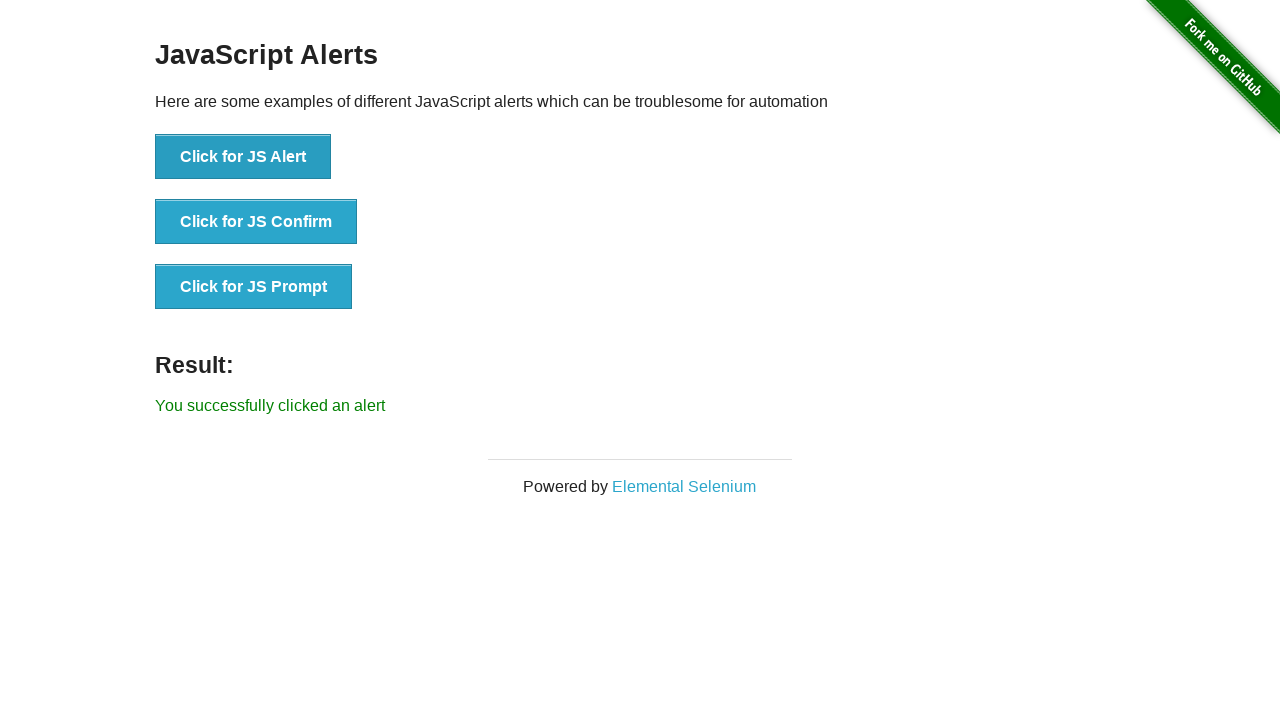

Set up dialog handler to accept the alert
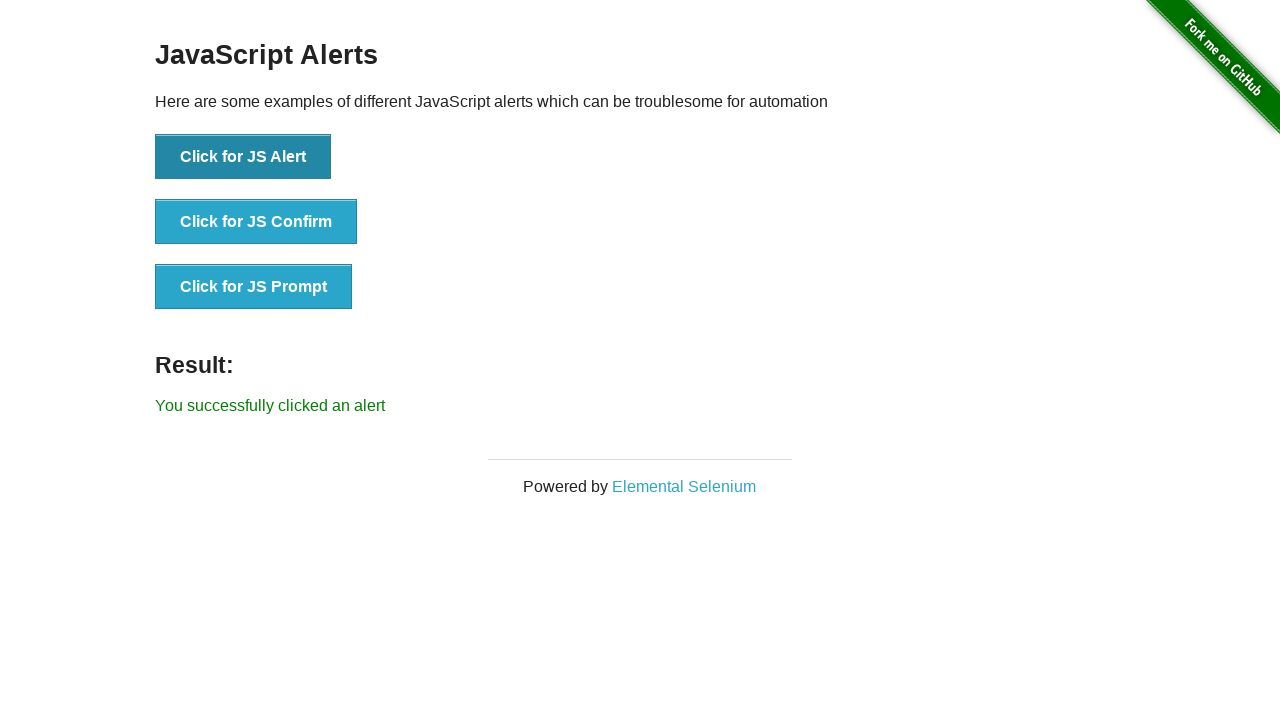

Alert was accepted and result text appeared
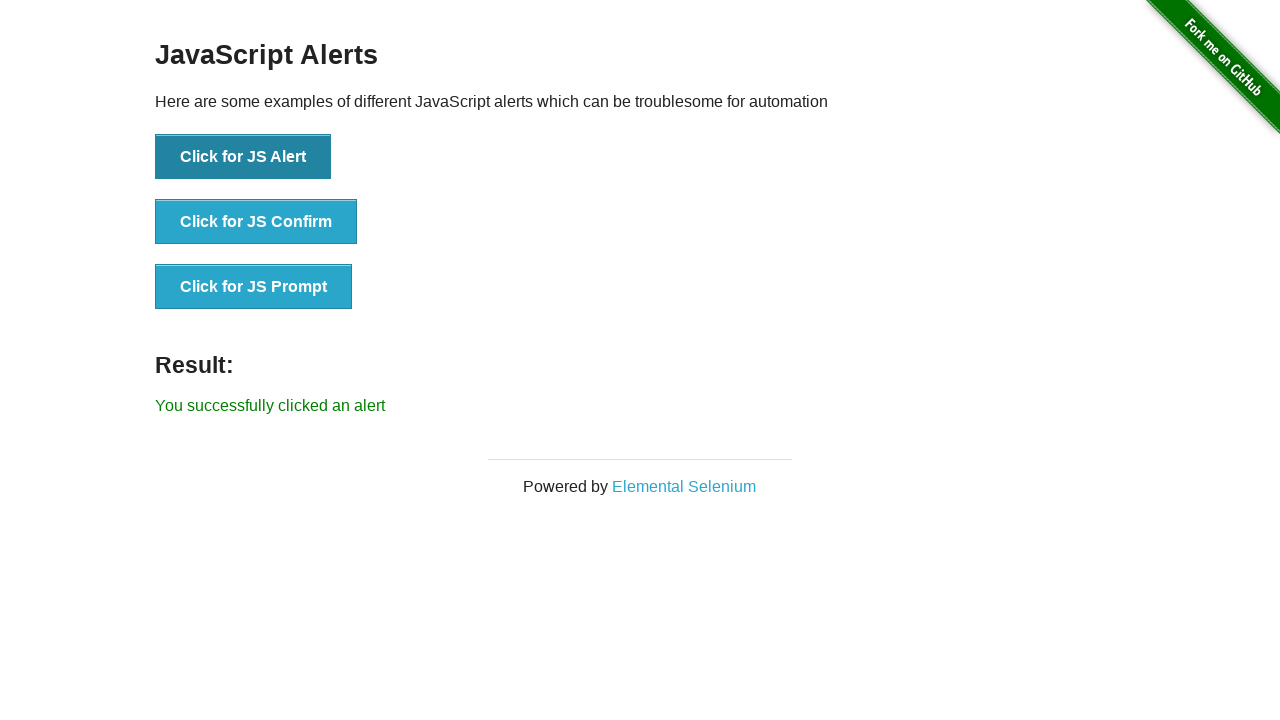

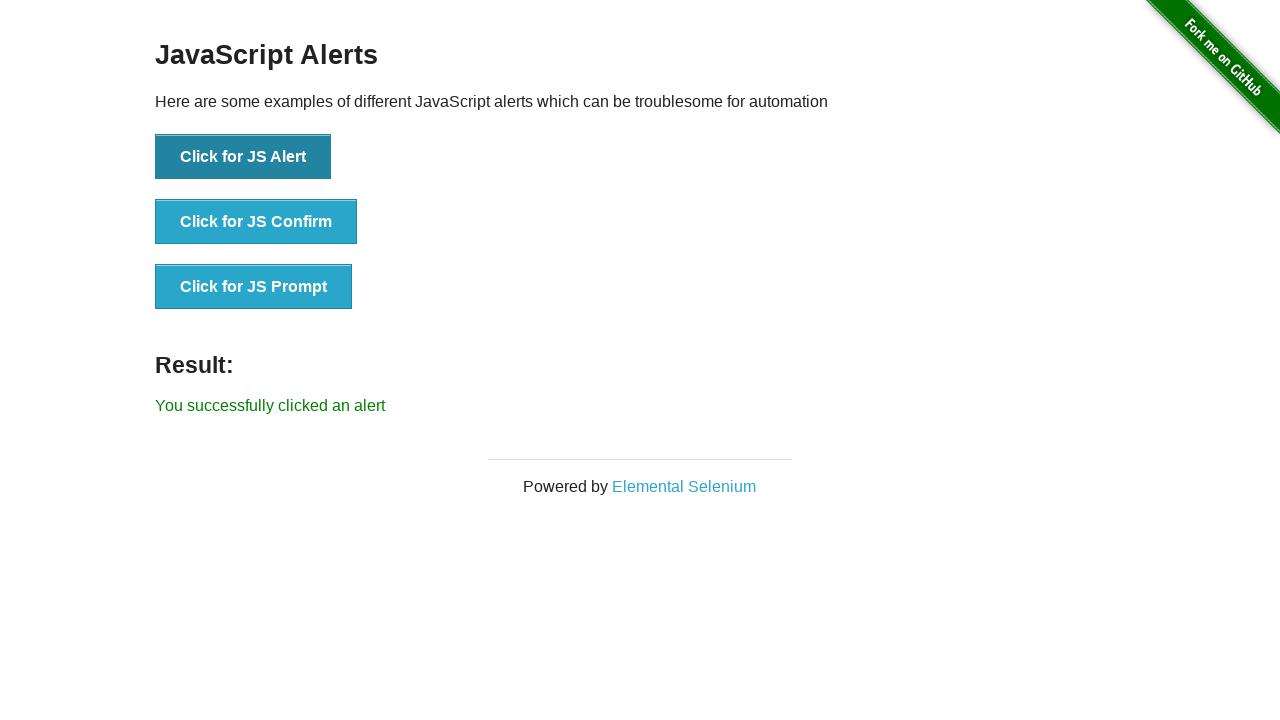